Tests that clicking the first accordion panel (index 0) in the FAQ section expands and displays its content

Starting URL: https://qa-scooter.praktikum-services.ru/

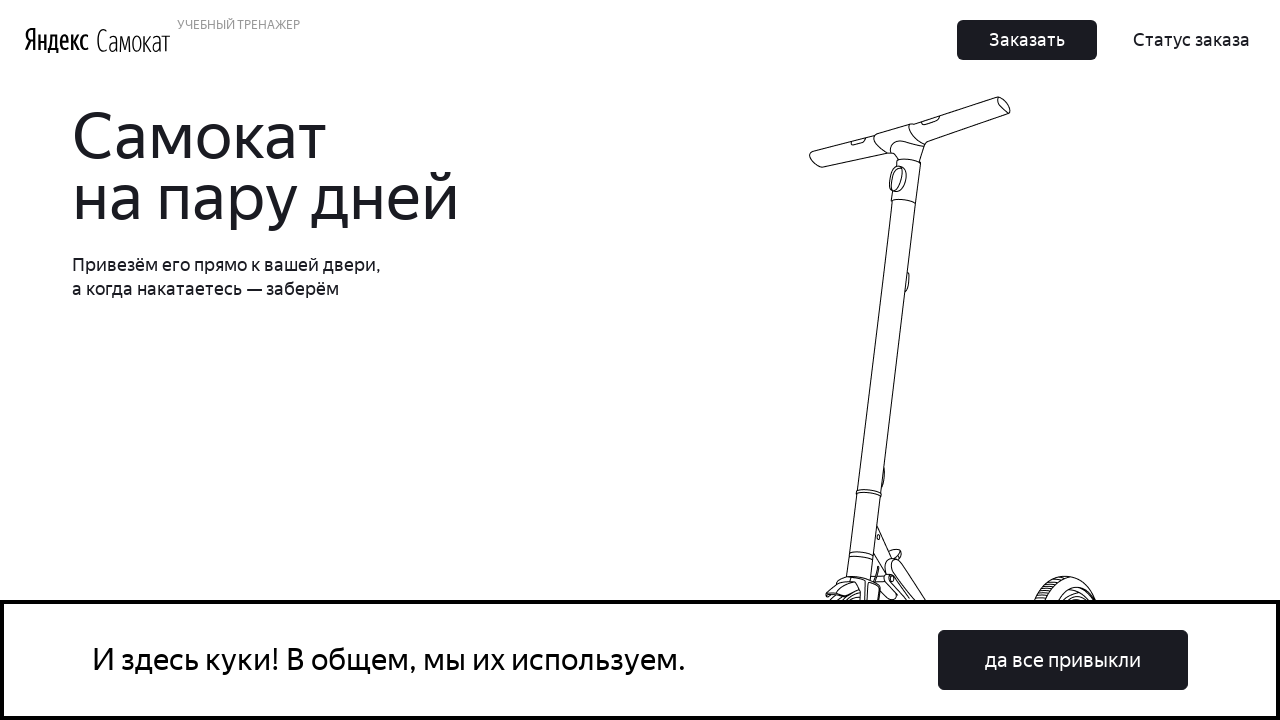

Scrolled to FAQ section
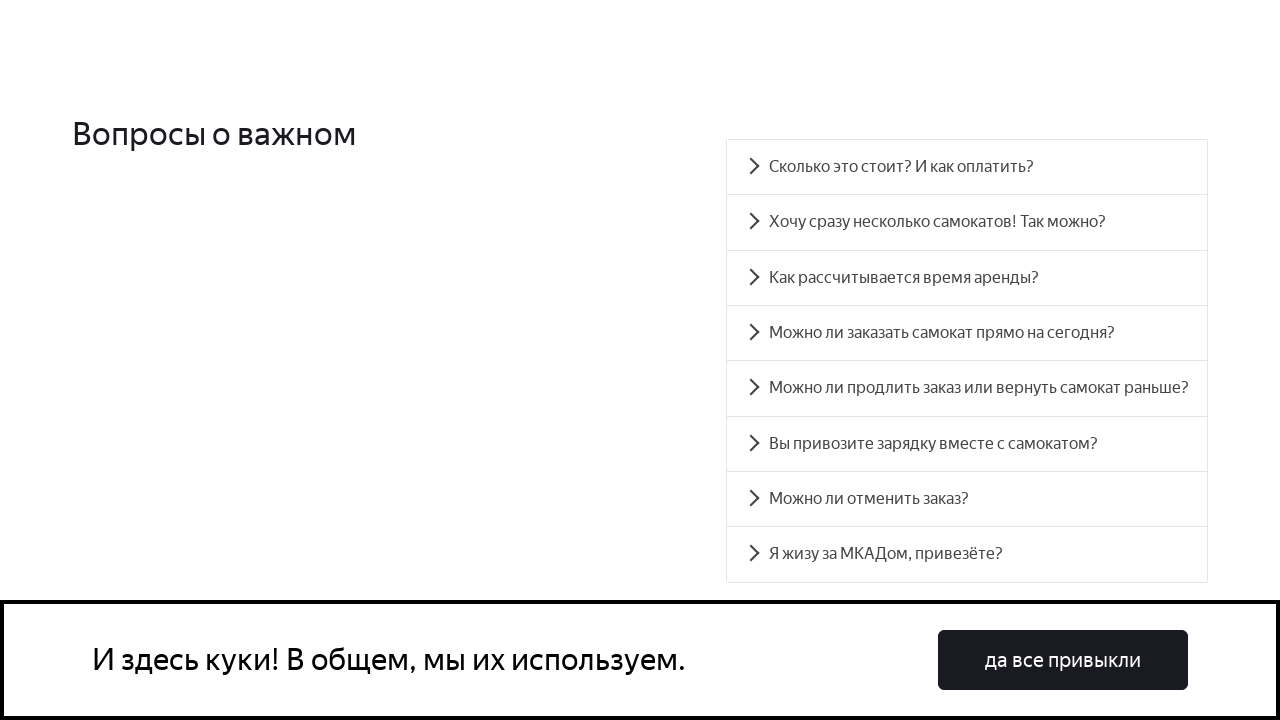

Clicked the first accordion panel (index 0) in FAQ section at (967, 167) on .accordion__button >> nth=0
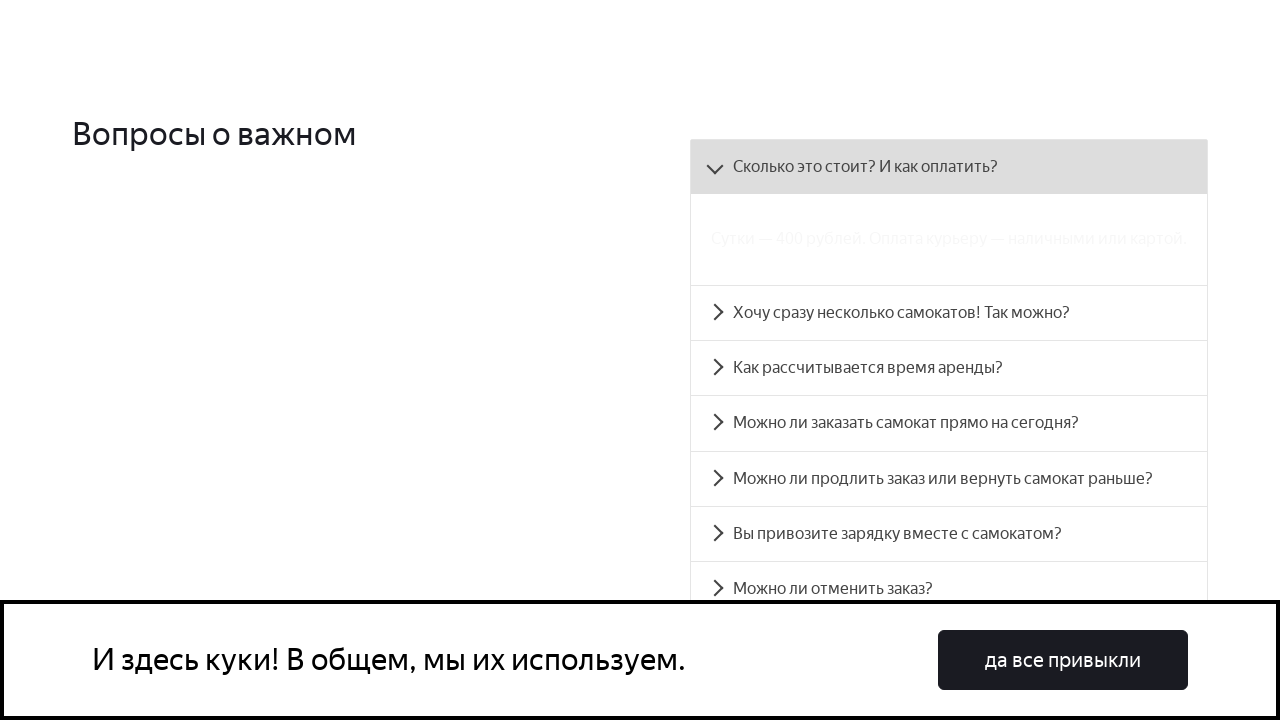

Verified that the first accordion panel content is visible
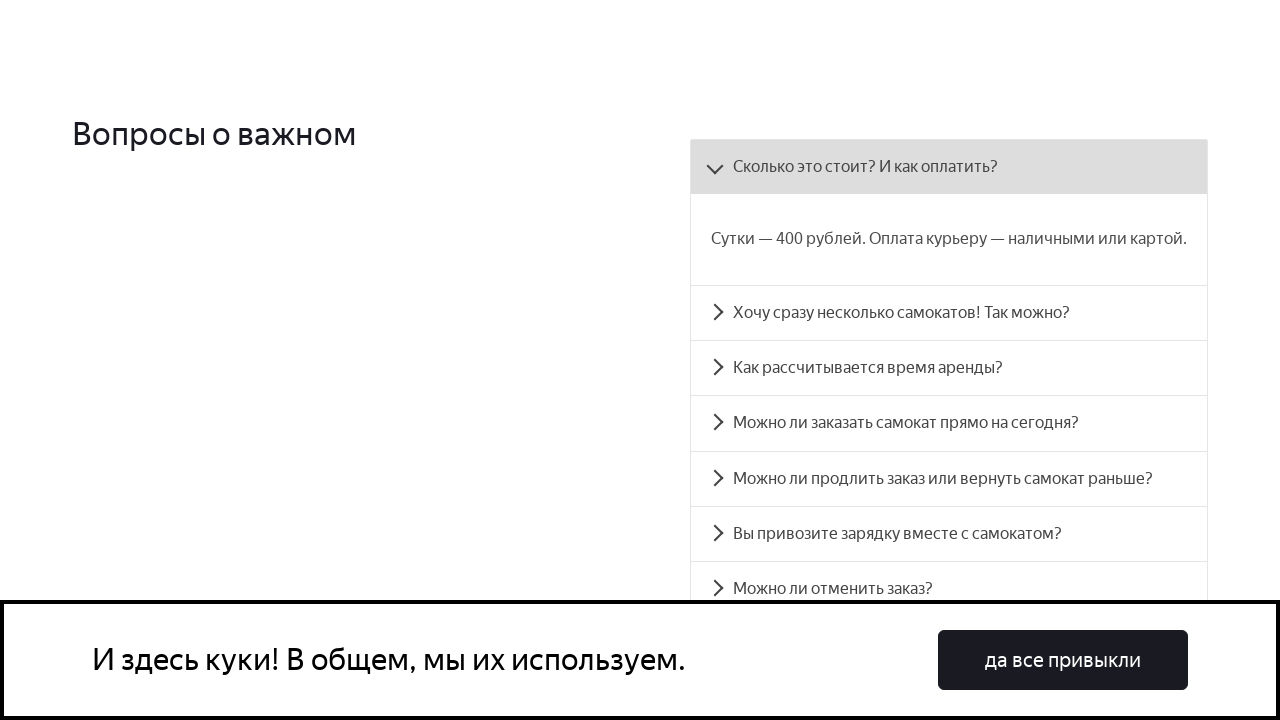

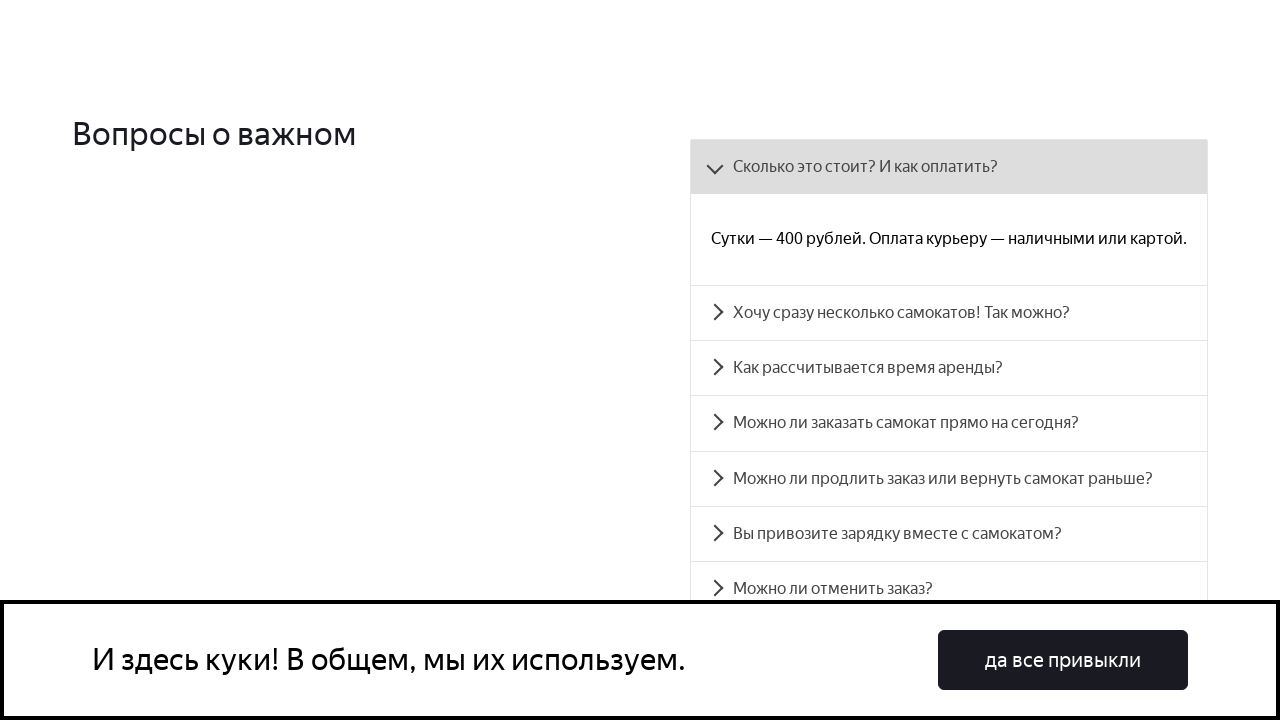